Tests right-click dropdown functionality by right-clicking the dropdown button, verifying context menu appears, and selecting an option

Starting URL: https://bonigarcia.dev/selenium-webdriver-java/dropdown-menu.html

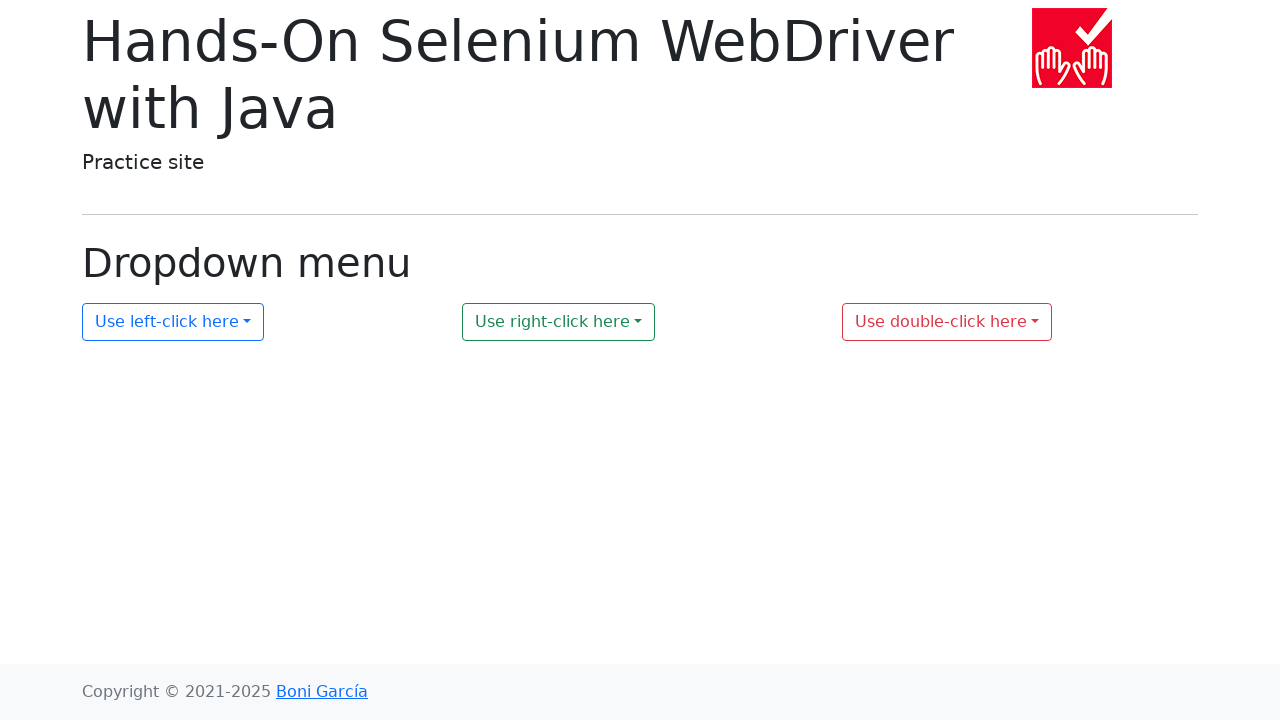

Navigated to dropdown menu test page
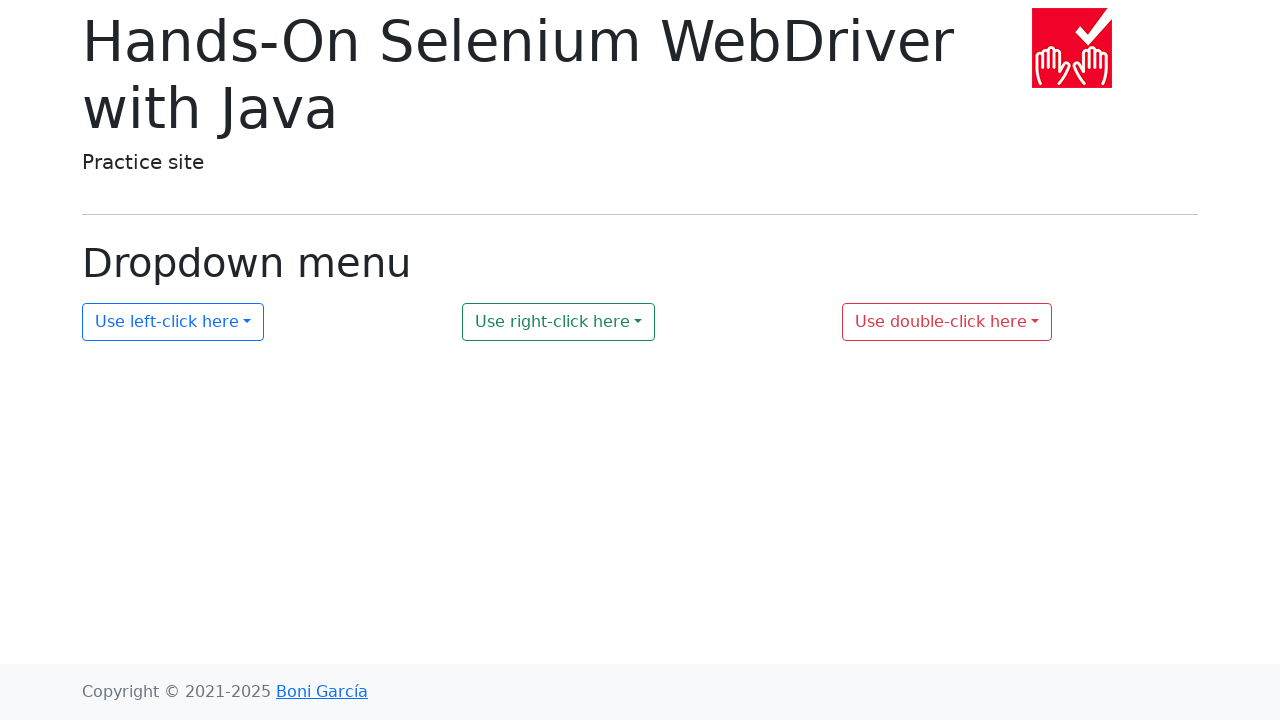

Right-clicked the dropdown button at (559, 322) on #my-dropdown-2
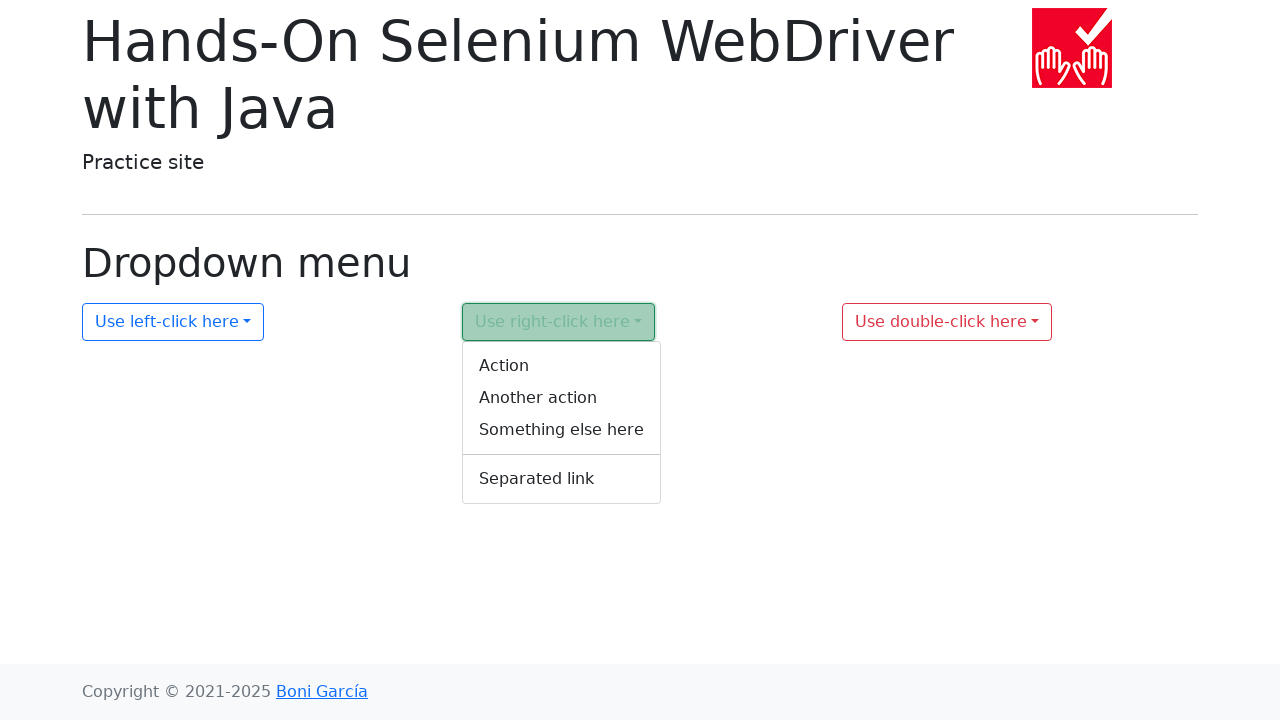

Context menu appeared after right-click
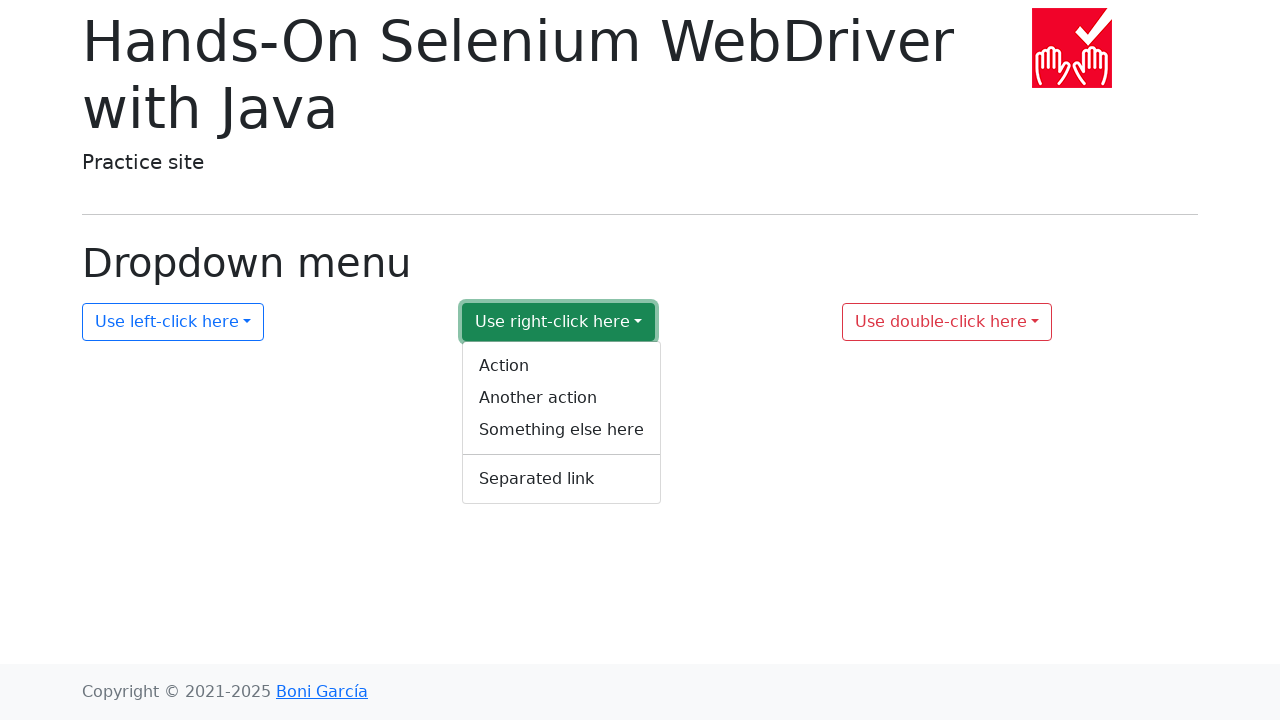

Selected 'Something else here' option from context menu at (562, 430) on #context-menu-2 a:has-text('Something else here')
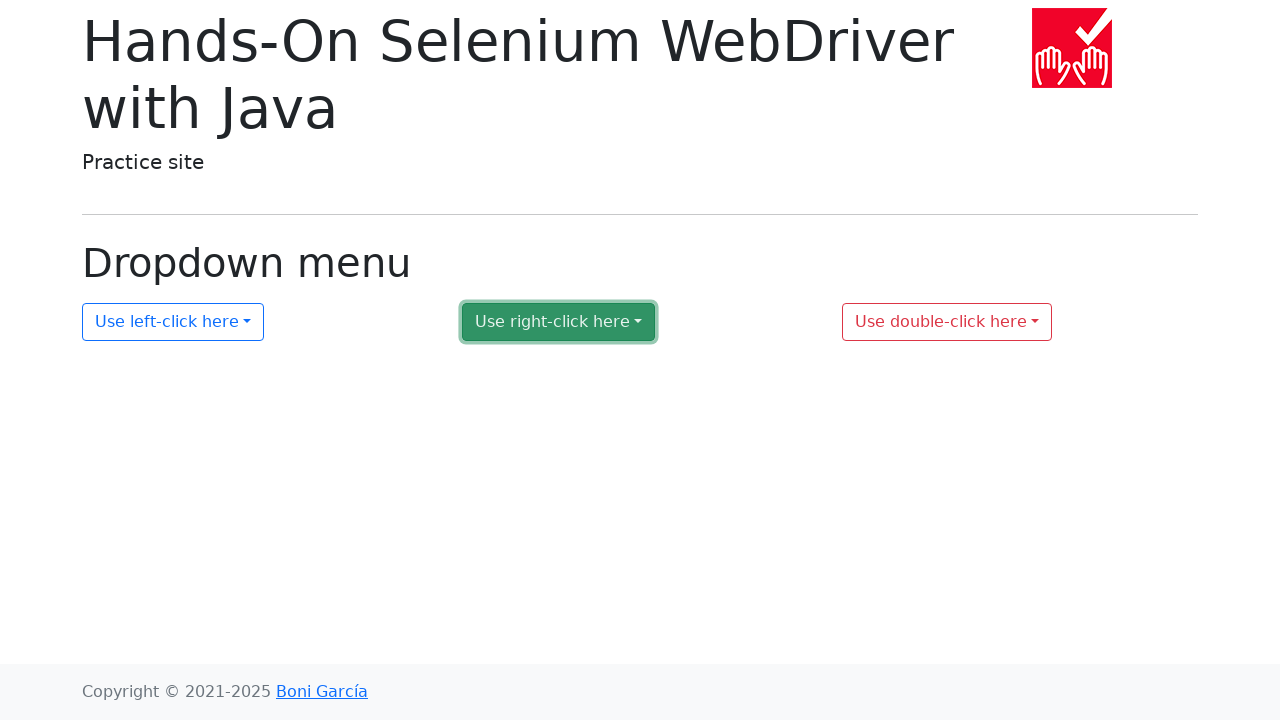

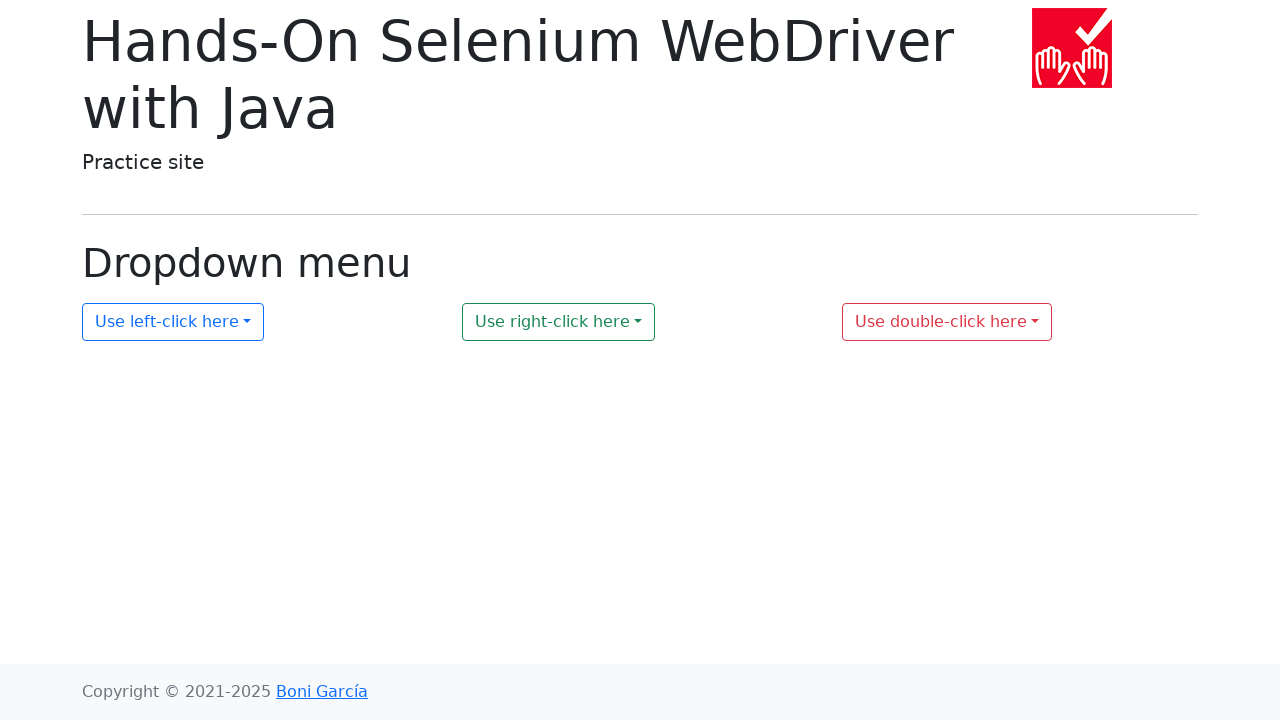